Tests keyboard actions by typing text in the first textarea, selecting all with Ctrl+A, copying with Ctrl+C, tabbing to the second textarea, and pasting with Ctrl+V to demonstrate keyboard shortcuts functionality.

Starting URL: https://text-compare.com/

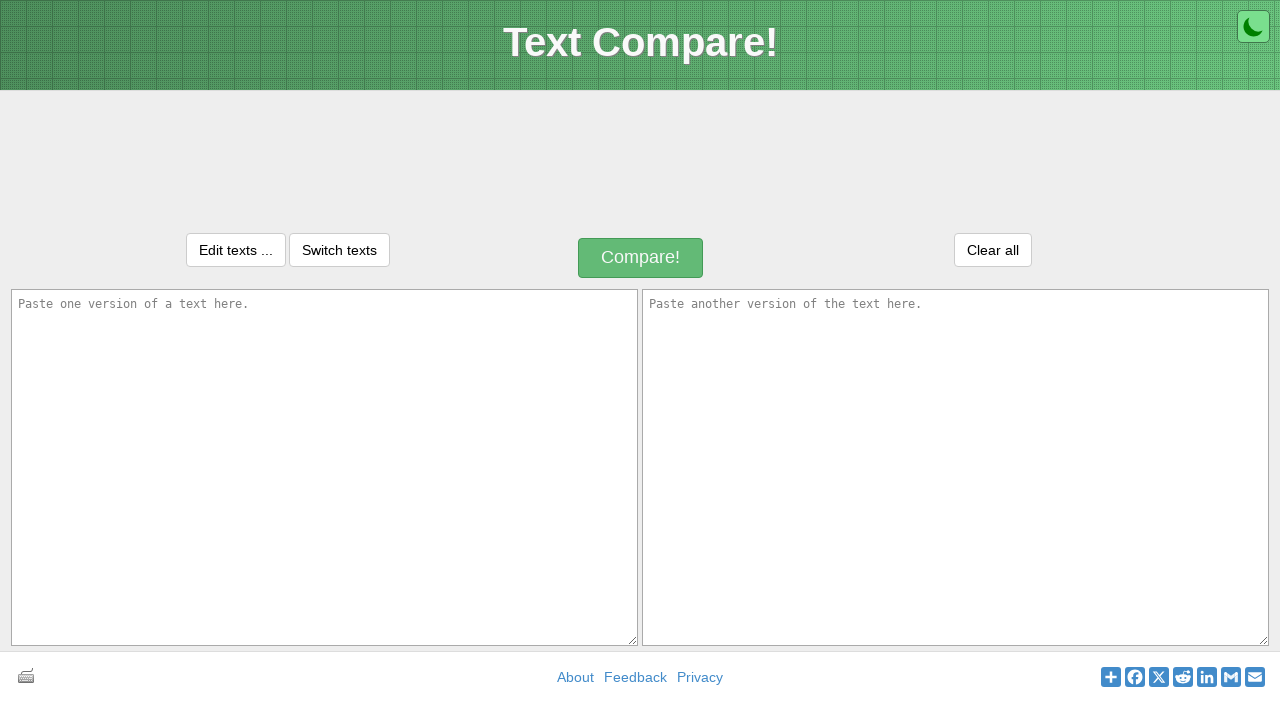

Typed 'WELCOME' into the first textarea on textarea#inputText1
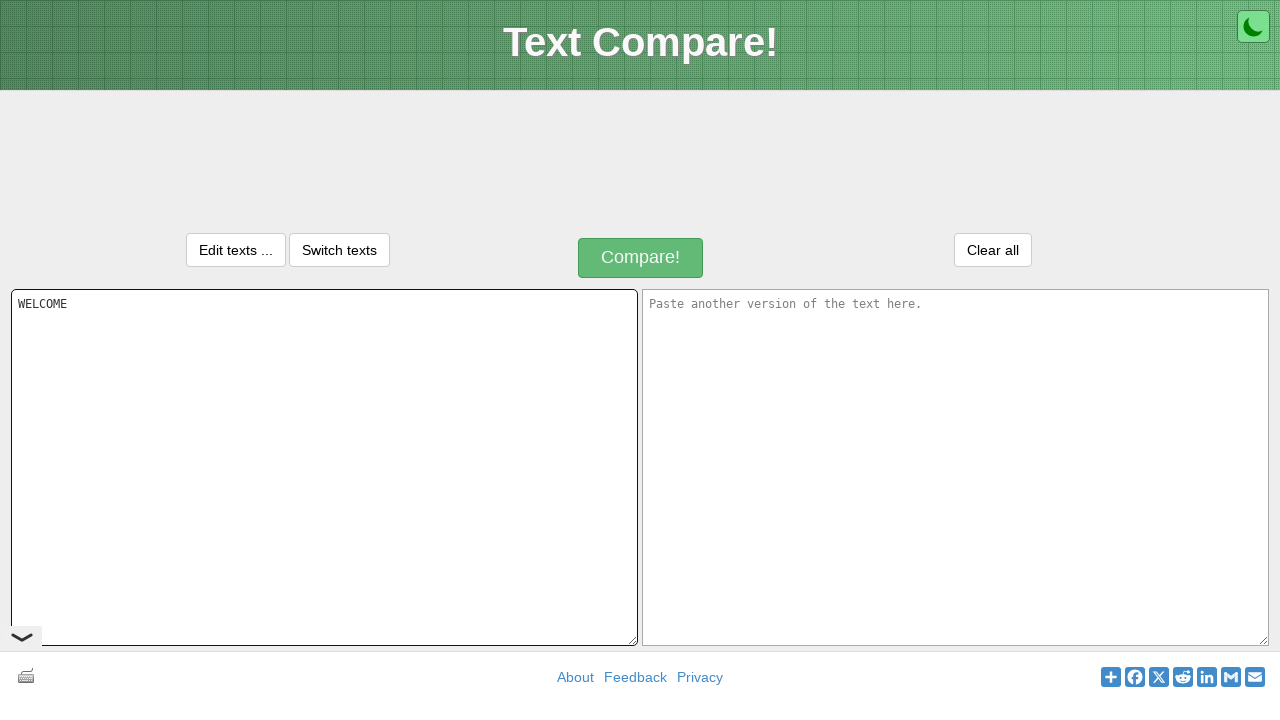

Clicked on the first textarea to ensure focus at (324, 467) on textarea#inputText1
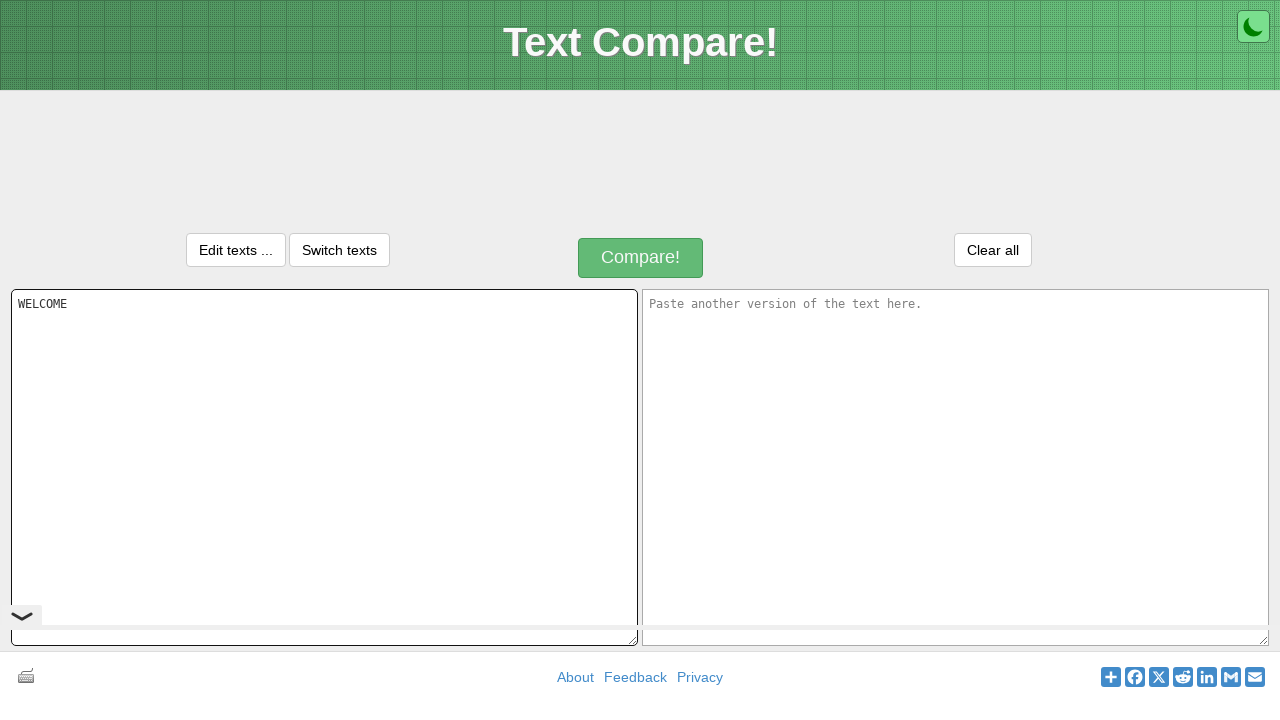

Selected all text in the first textarea using Ctrl+A
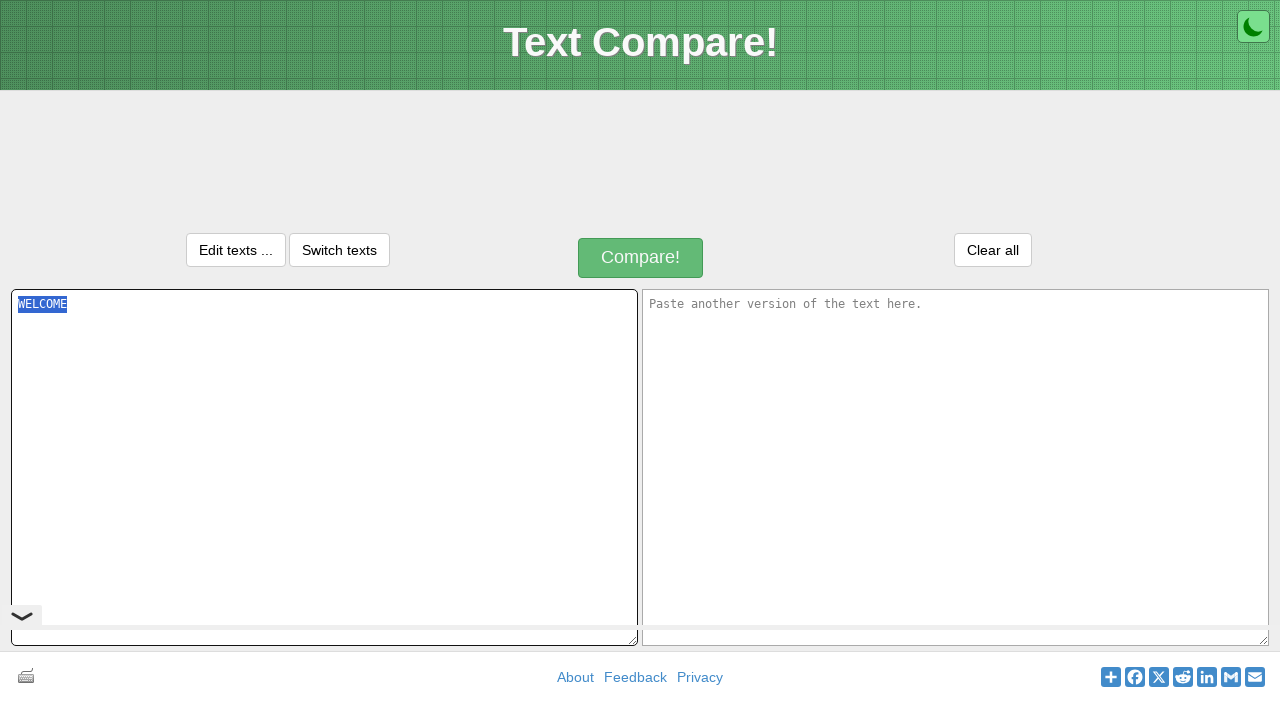

Copied selected text using Ctrl+C
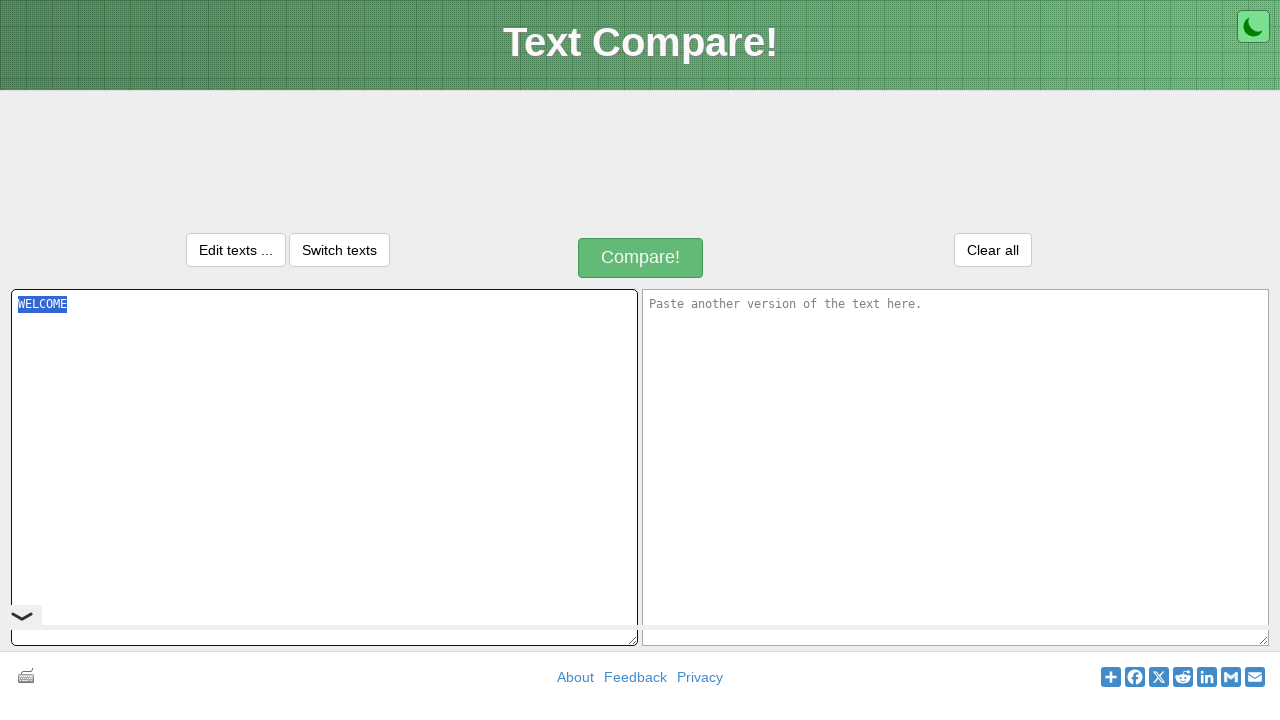

Pressed Tab to move focus to the second textarea
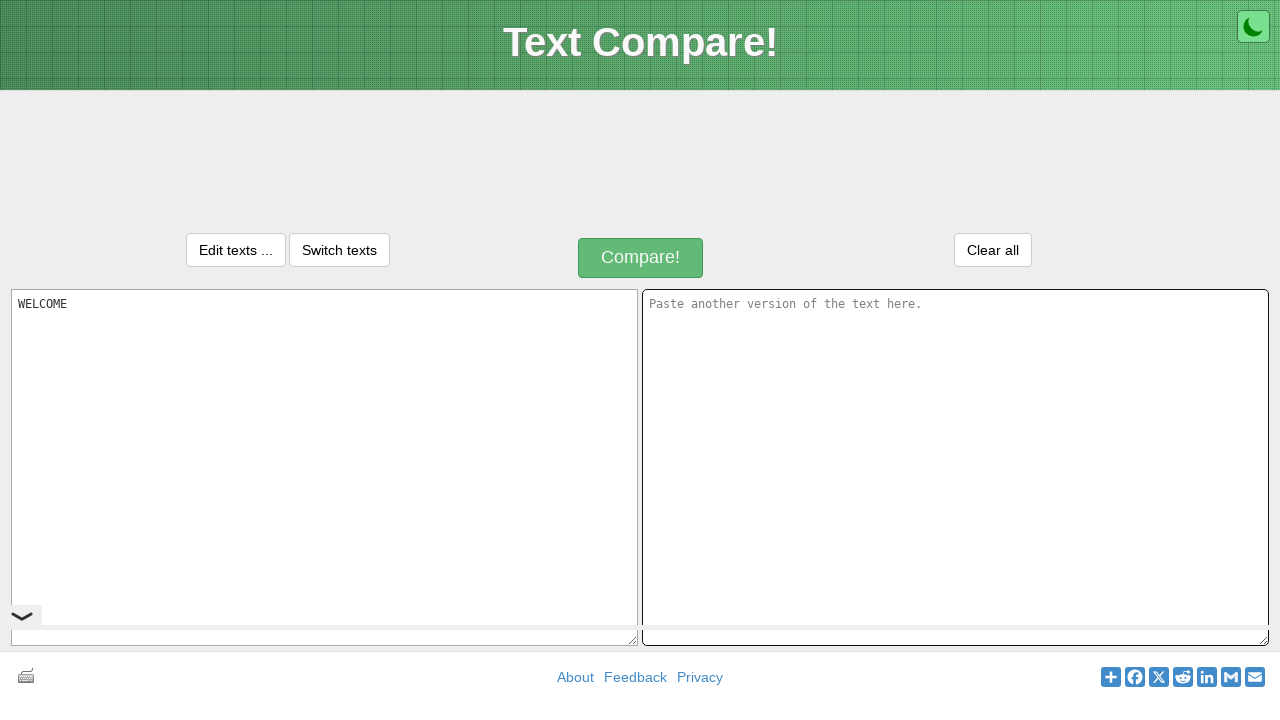

Pasted the copied text into the second textarea using Ctrl+V
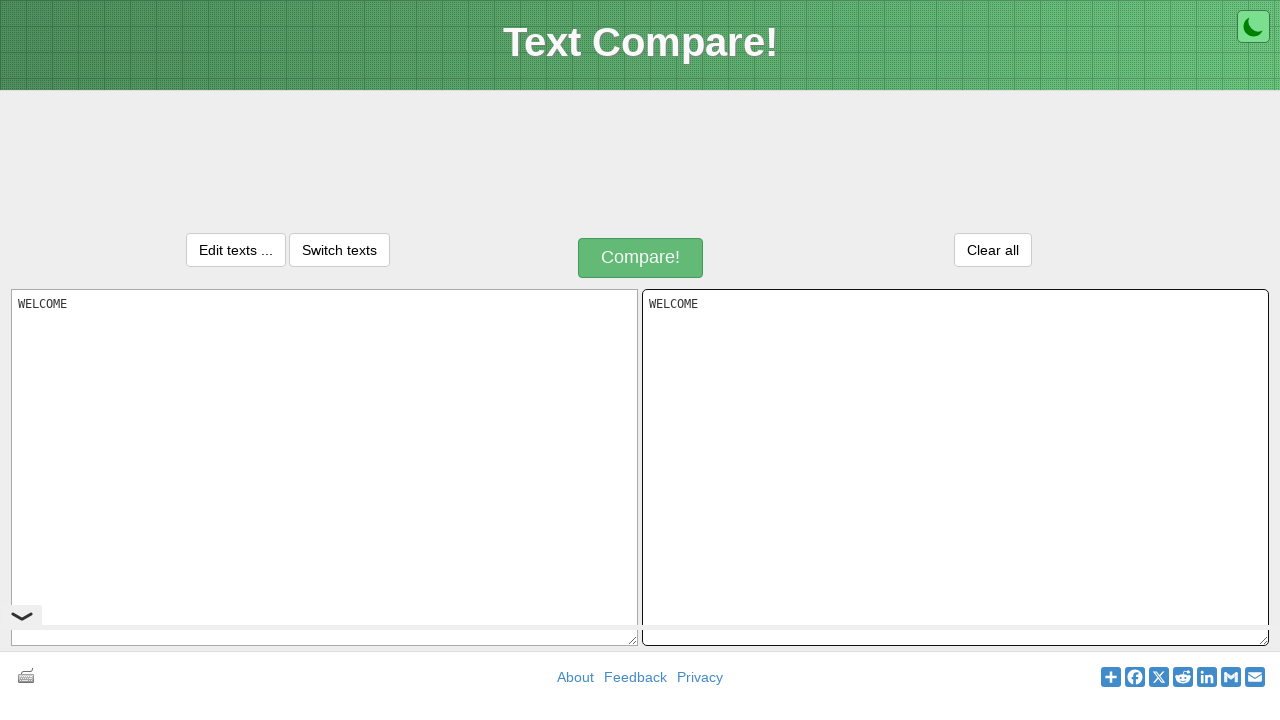

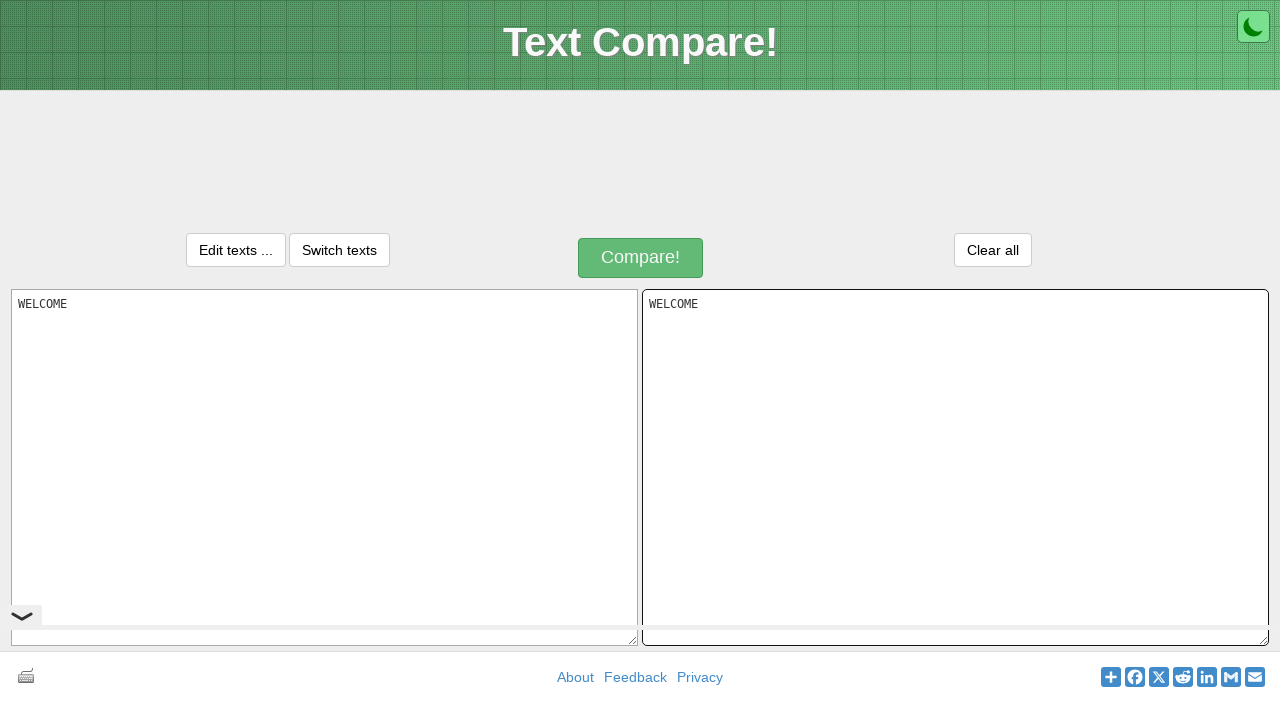